Tests single select dropdown functionality by selecting an option and verifying it's selected

Starting URL: https://igorsmasc.github.io/praticando_selects_radio_checkbox/

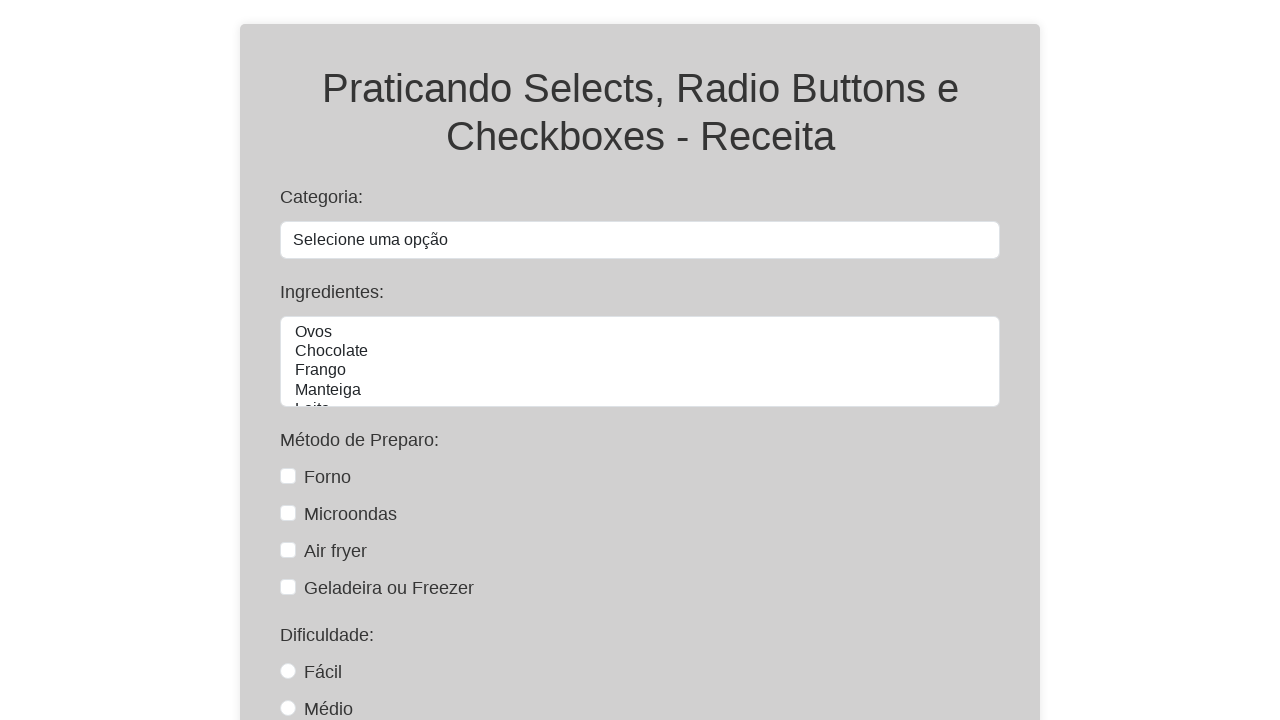

Selected 'Almoço e Janta' from categoria dropdown on #categoria
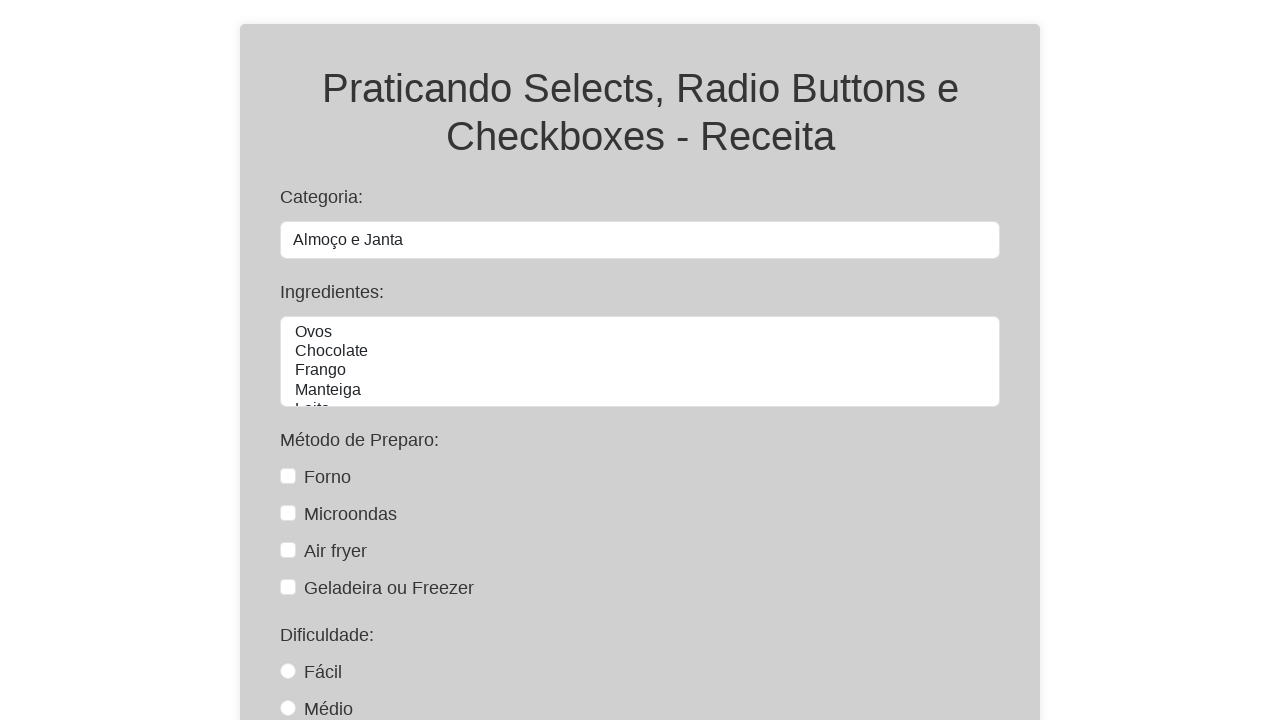

Retrieved selected value from categoria dropdown to verify selection
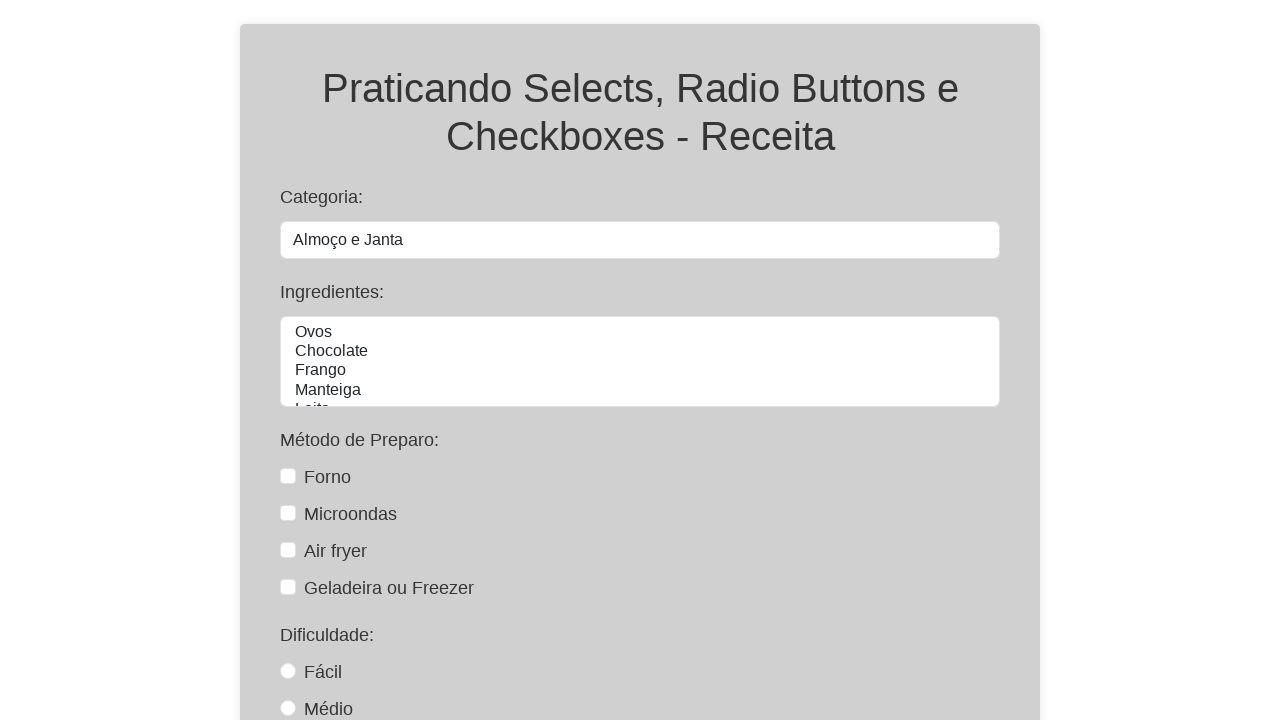

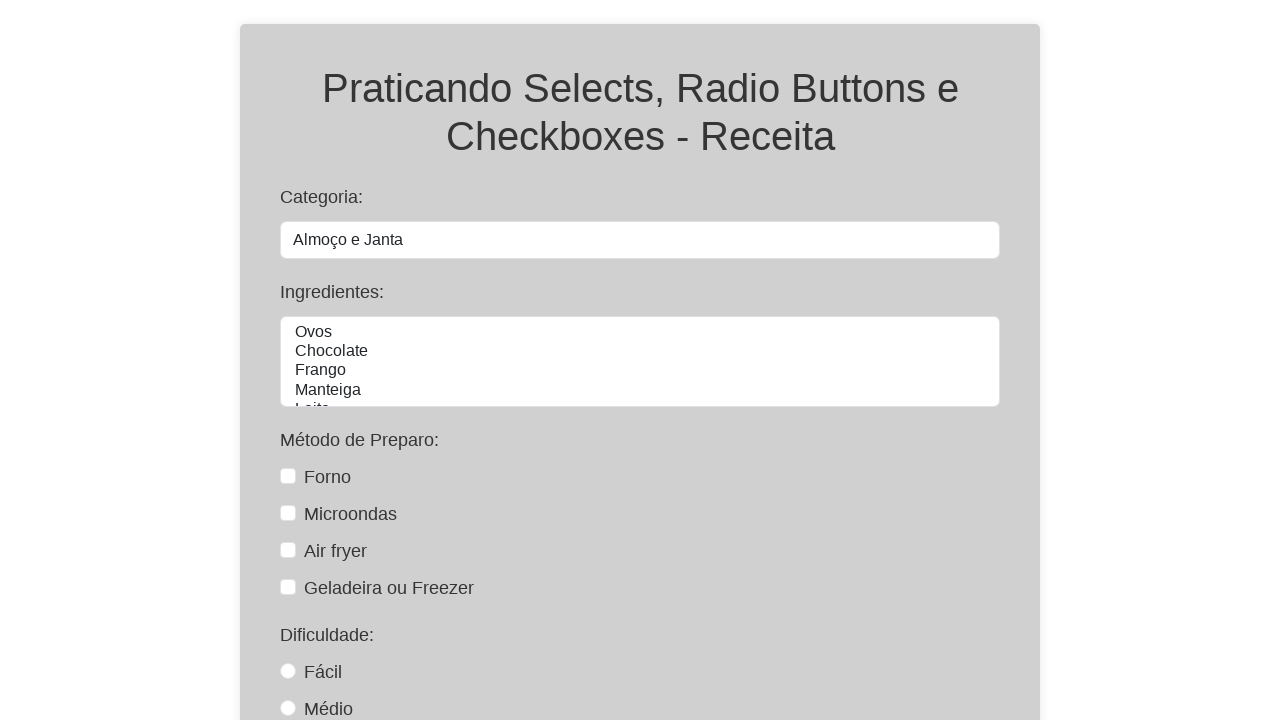